Navigates to a product page, switches to the reviews tab, and submits a 5-star review with comment, name and email

Starting URL: https://practice.automationtesting.in/

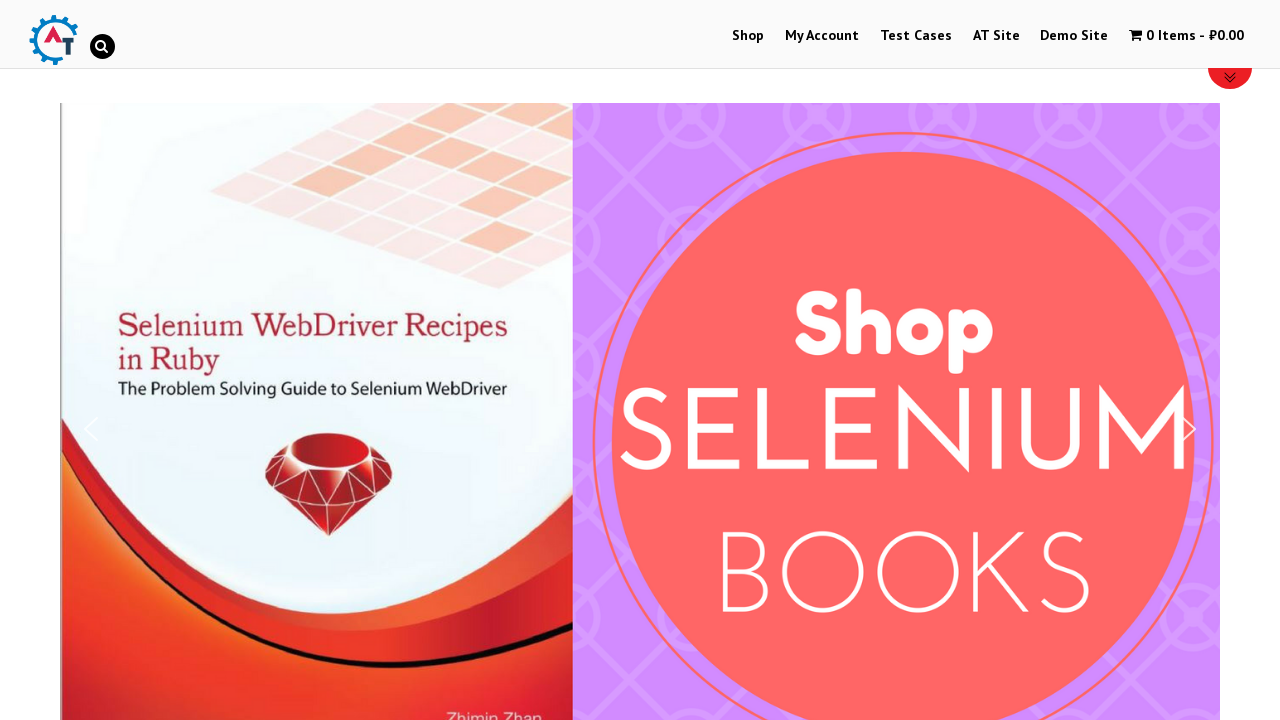

Scrolled down 600px to view products
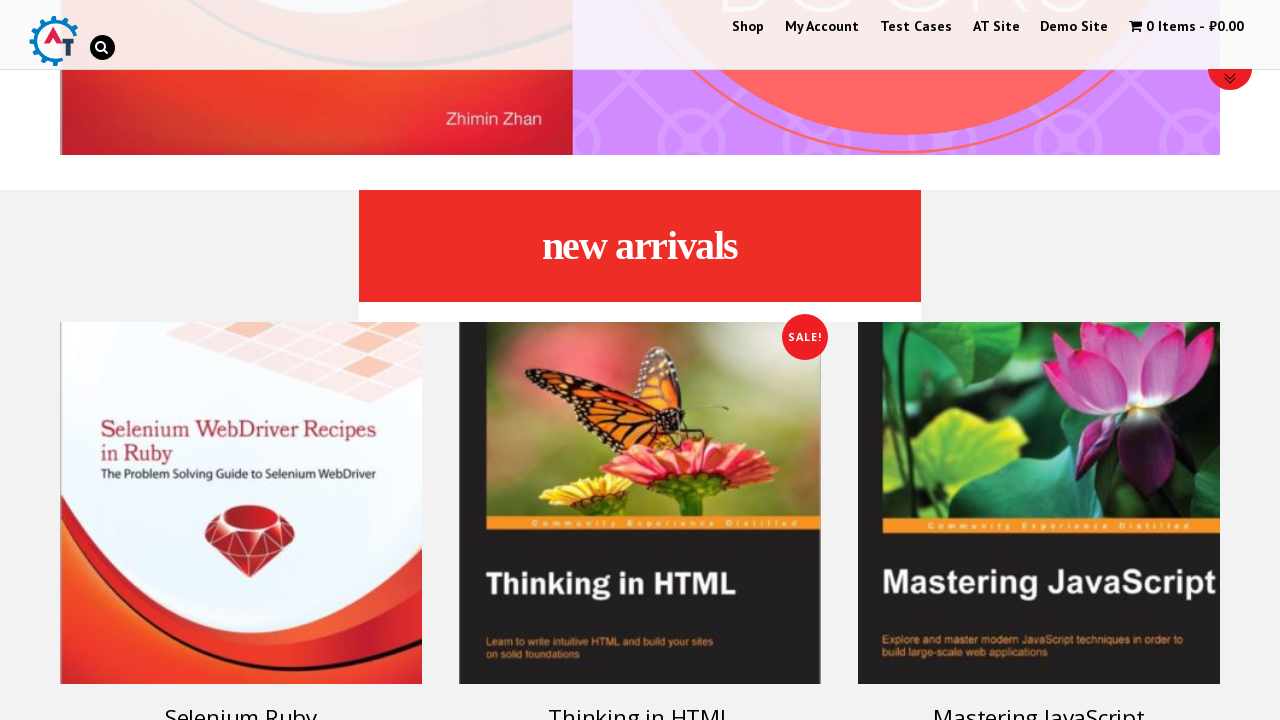

Waited 3 seconds for page to load
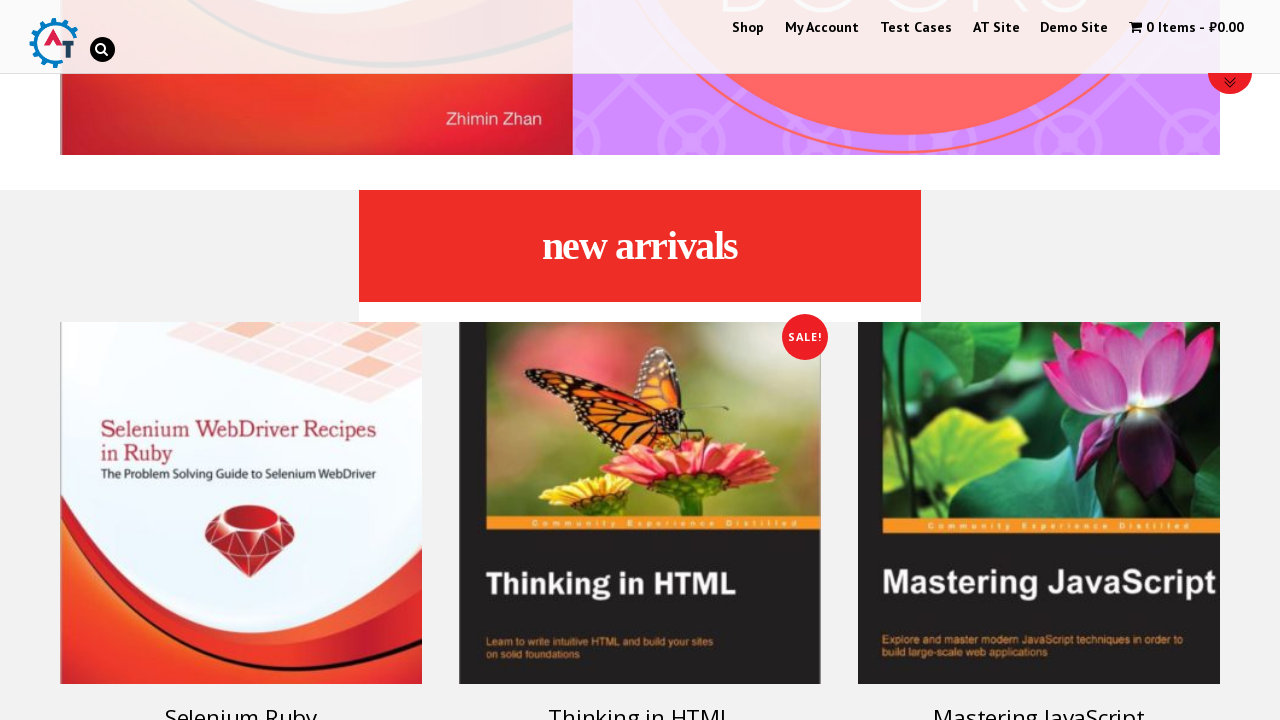

Clicked on Selenium Ruby product at (241, 702) on xpath=/html/body/div[1]/div[2]/div/div/div/div/div/div[2]/div/div/div/div/div[2]
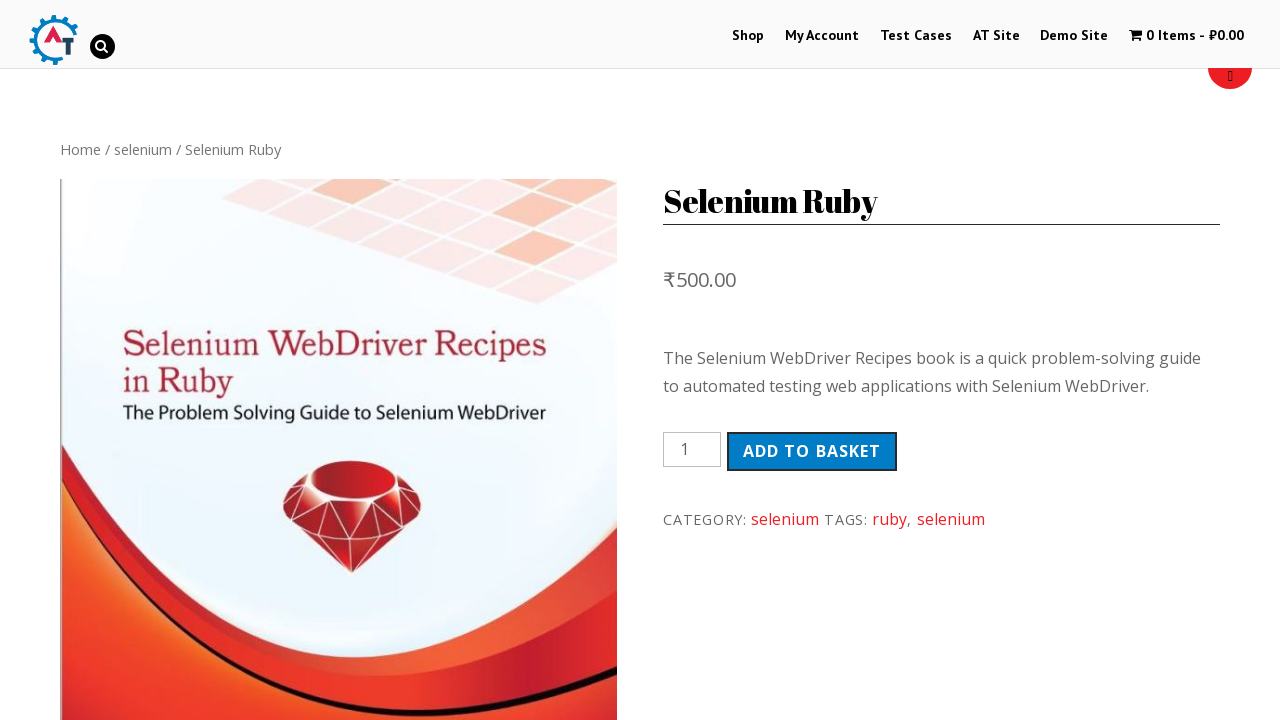

Scrolled down 500px to view reviews section
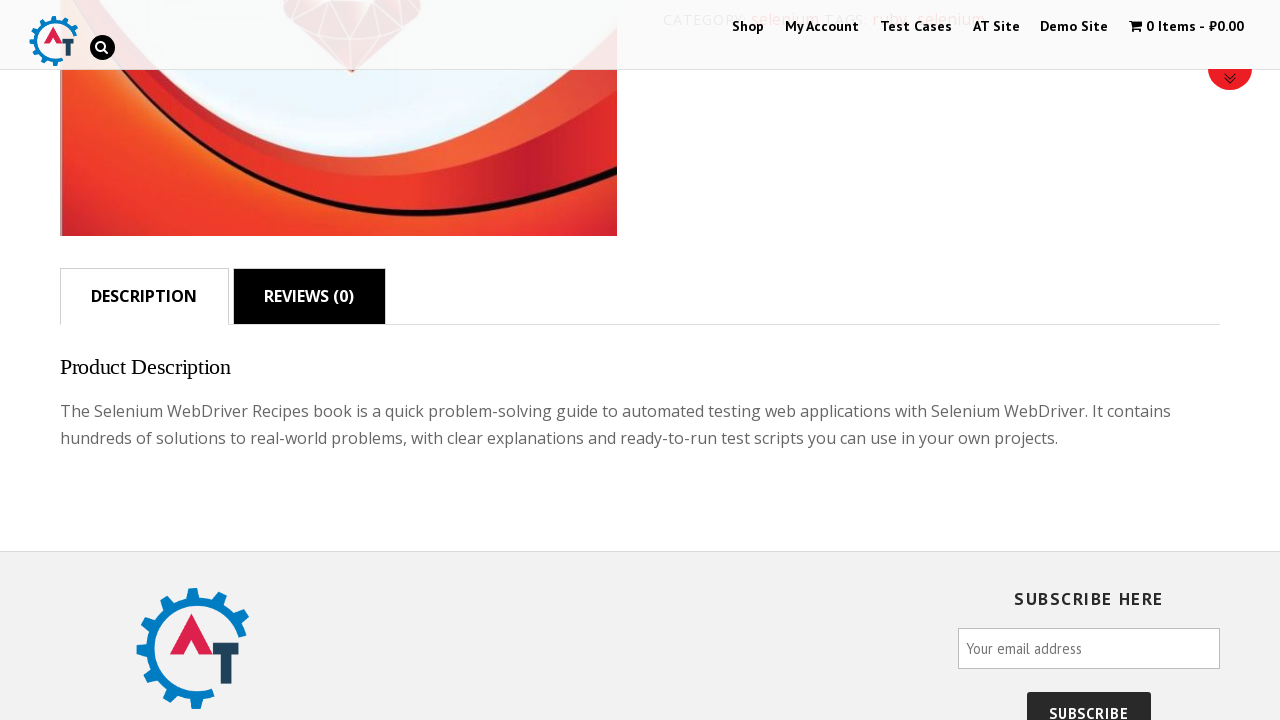

Waited 2 seconds for reviews section to load
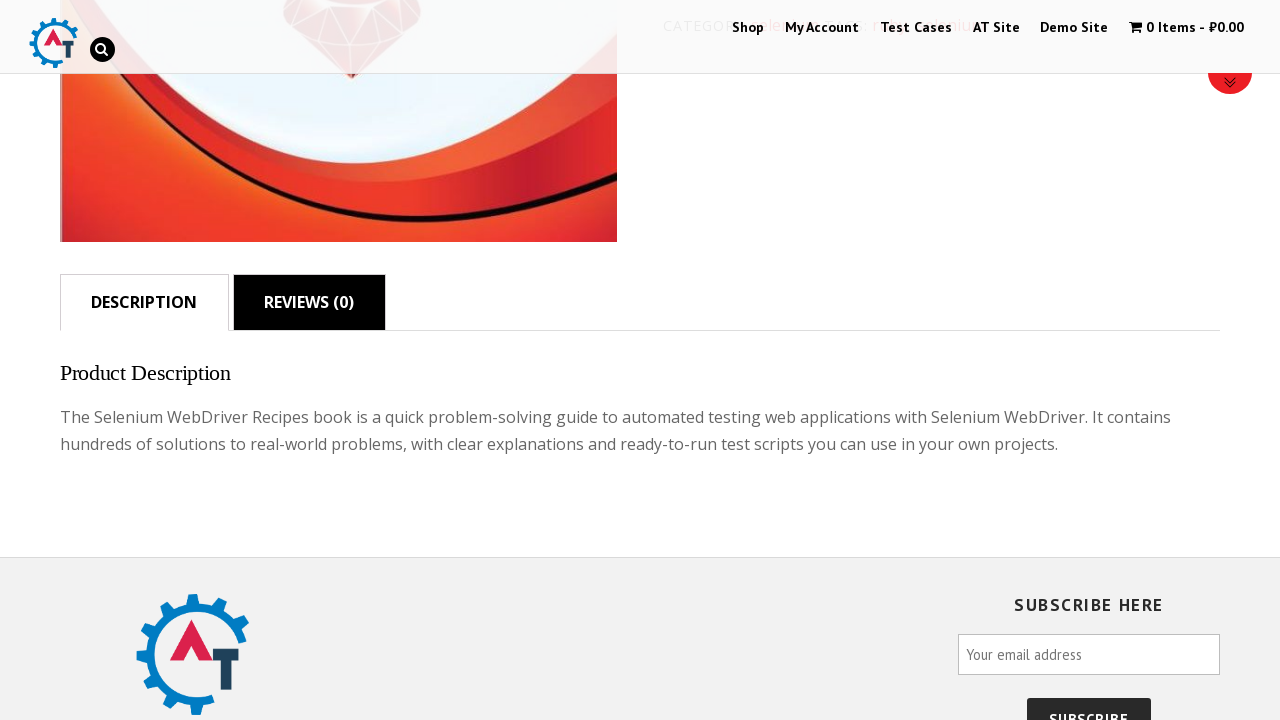

Clicked on Reviews tab at (309, 302) on xpath=/html/body/div[1]/div[2]/div/div/div/div[3]/ul/li[2]/a
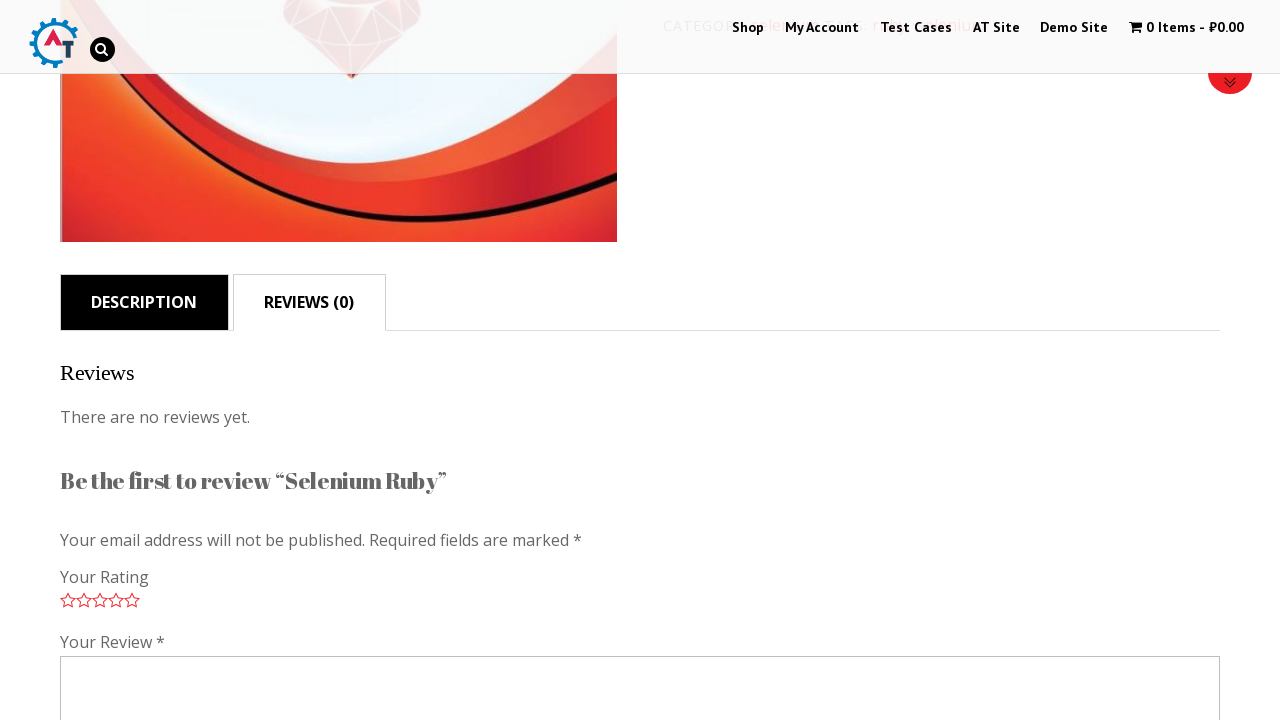

Selected 5-star rating at (132, 600) on xpath=/html/body/div[1]/div[2]/div/div/div/div[3]/div[2]/div/div[2]/div/div/form
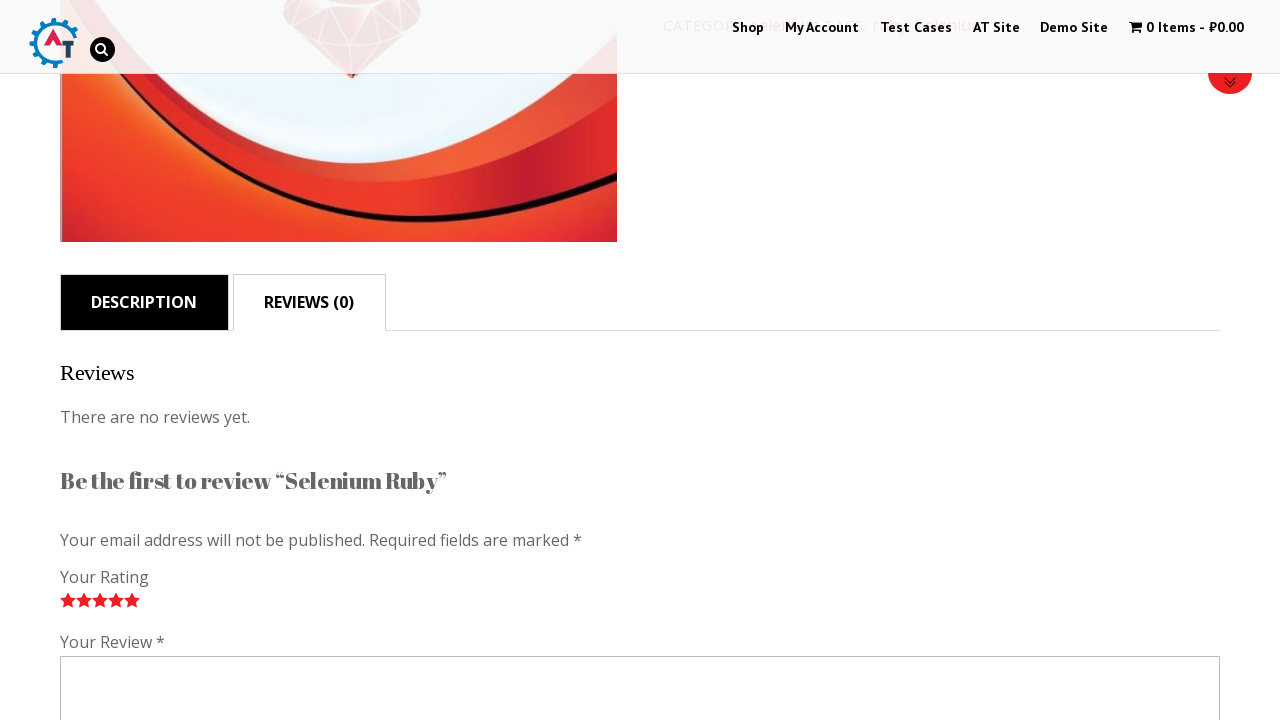

Filled review comment field with 'Nice book!' on xpath=/html/body/div[1]/div[2]/div/div/div/div[3]/div[2]/div/div[2]/div/div/form
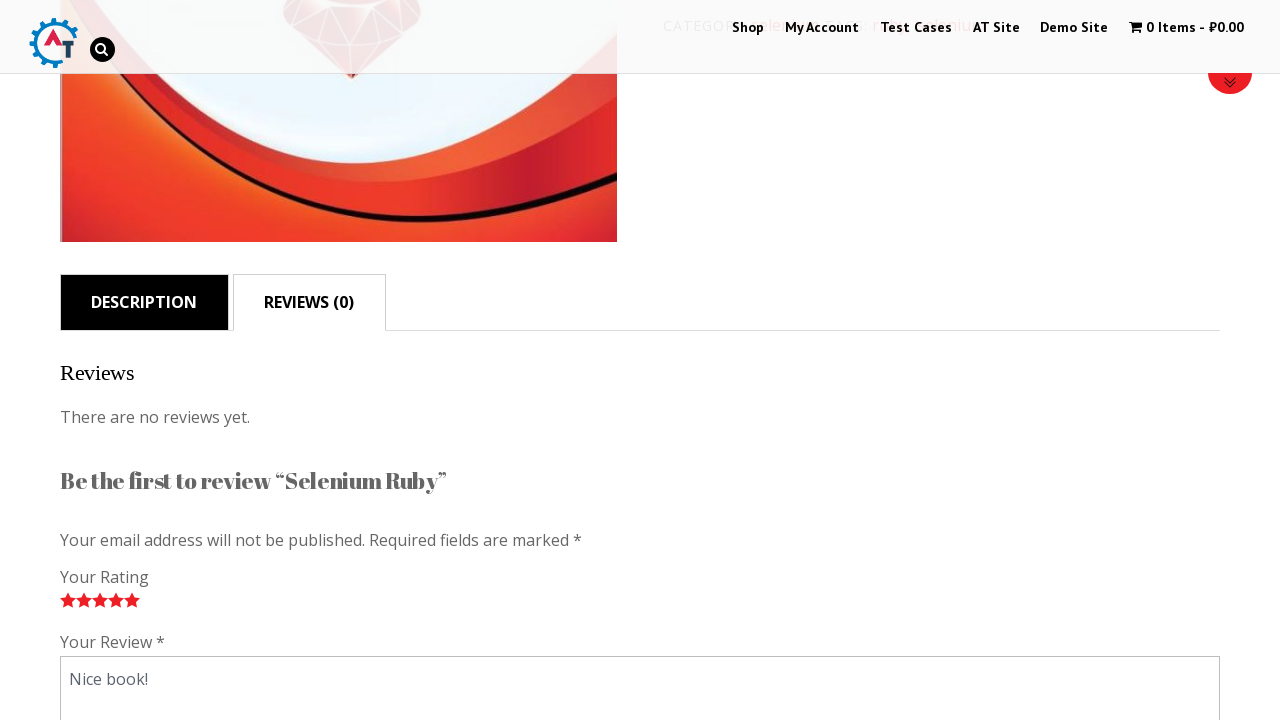

Filled name field with 'Alexander' on xpath=/html/body/div[1]/div[2]/div/div/div/div[3]/div[2]/div/div[2]/div/div/form
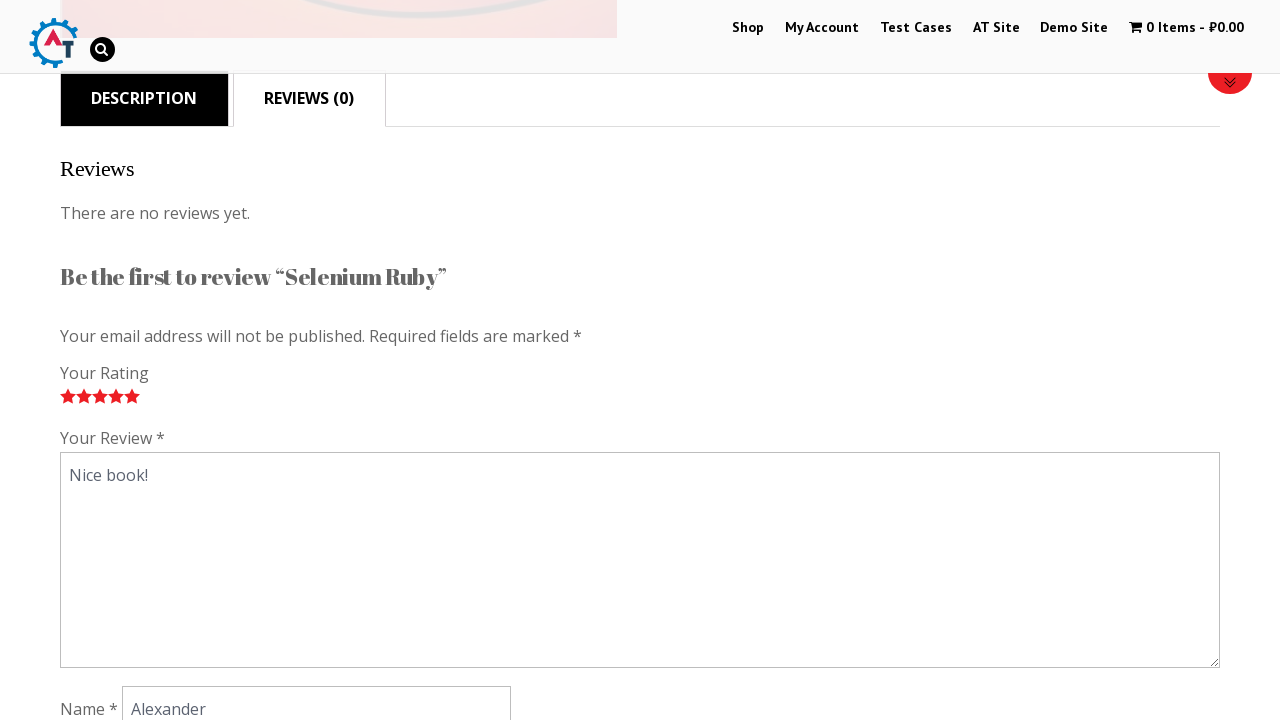

Filled email field with 'a.test@gmail.com' on xpath=/html/body/div[1]/div[2]/div/div/div/div[3]/div[2]/div/div[2]/div/div/form
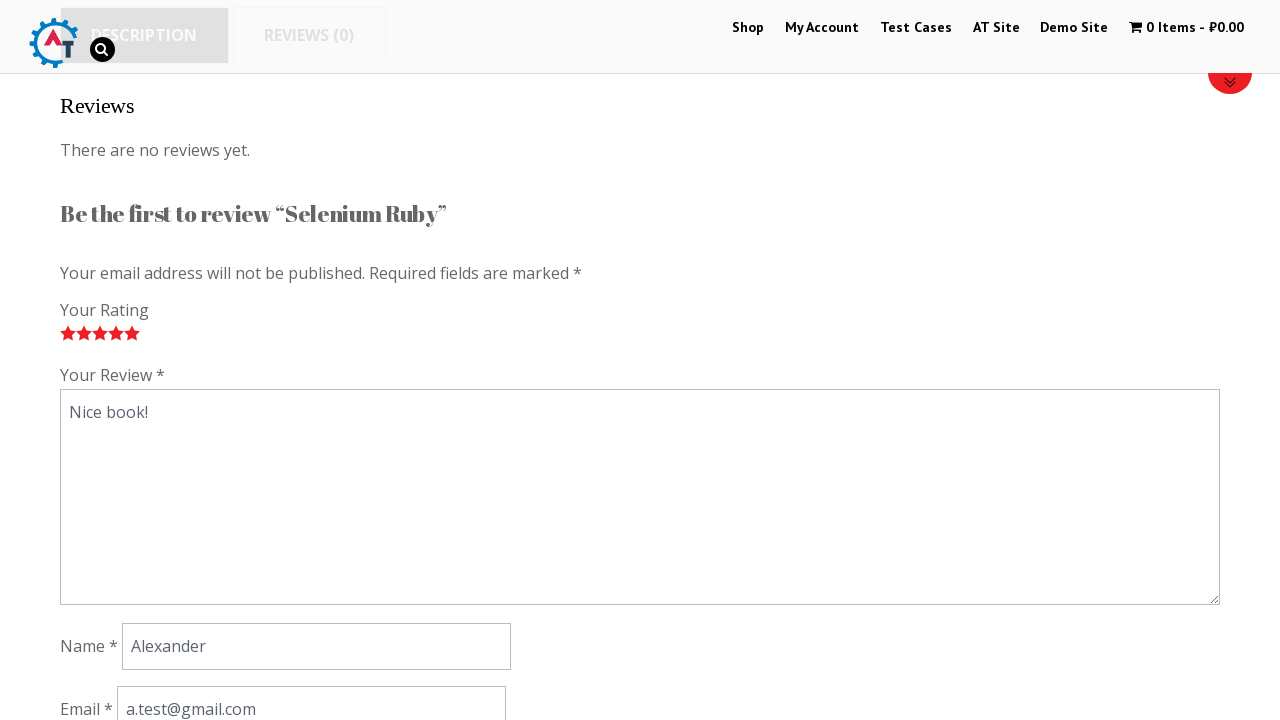

Clicked Submit button to post the review at (111, 360) on xpath=/html/body/div[1]/div[2]/div/div/div/div[3]/div[2]/div/div[2]/div/div/form
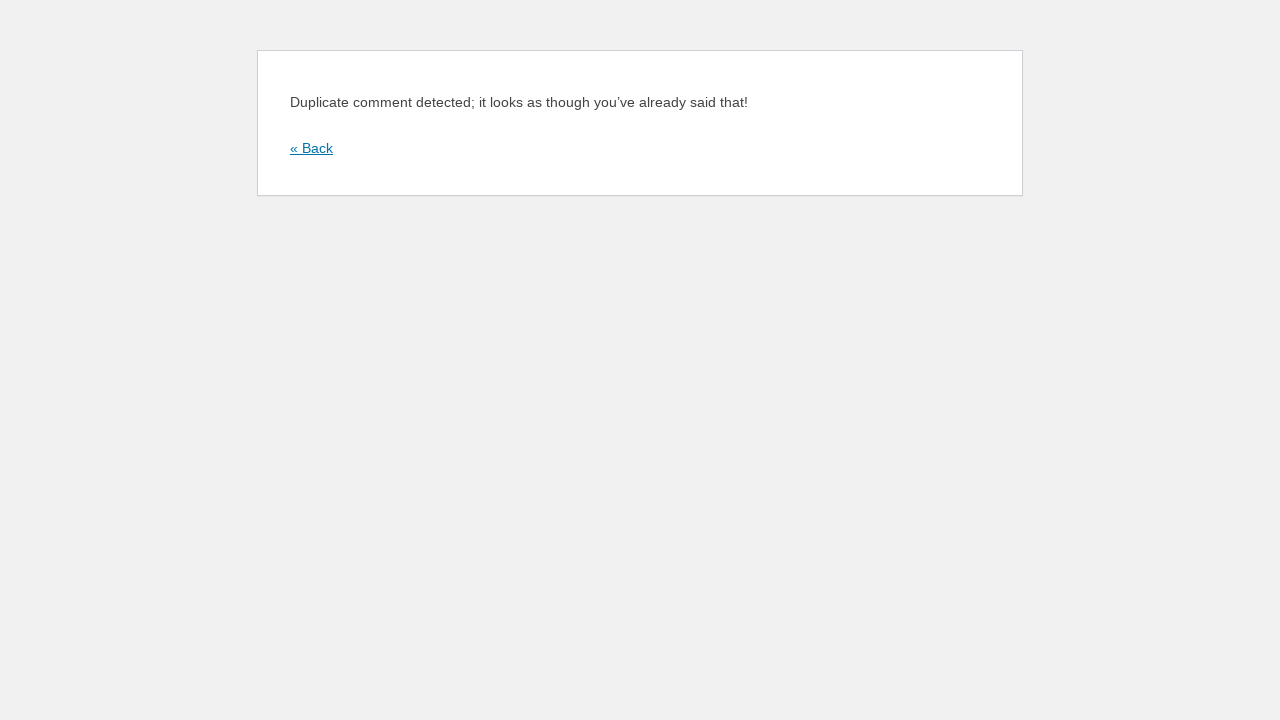

Waited 2 seconds for review submission confirmation
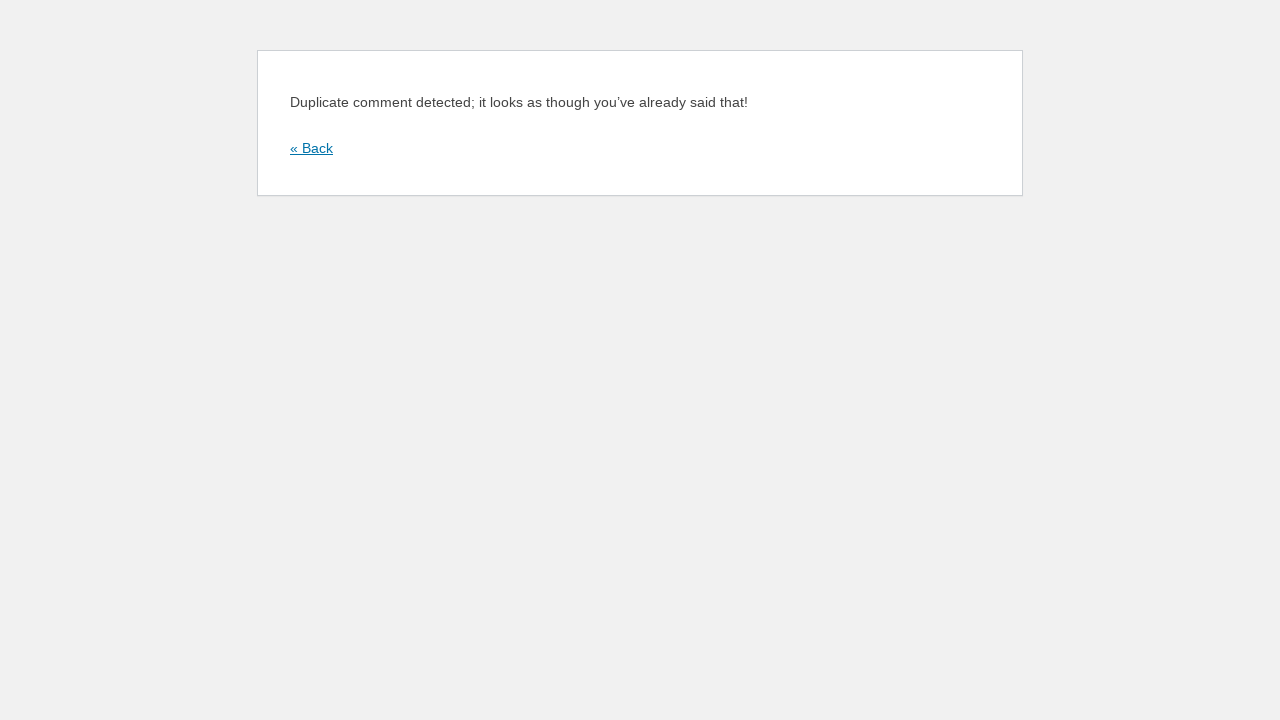

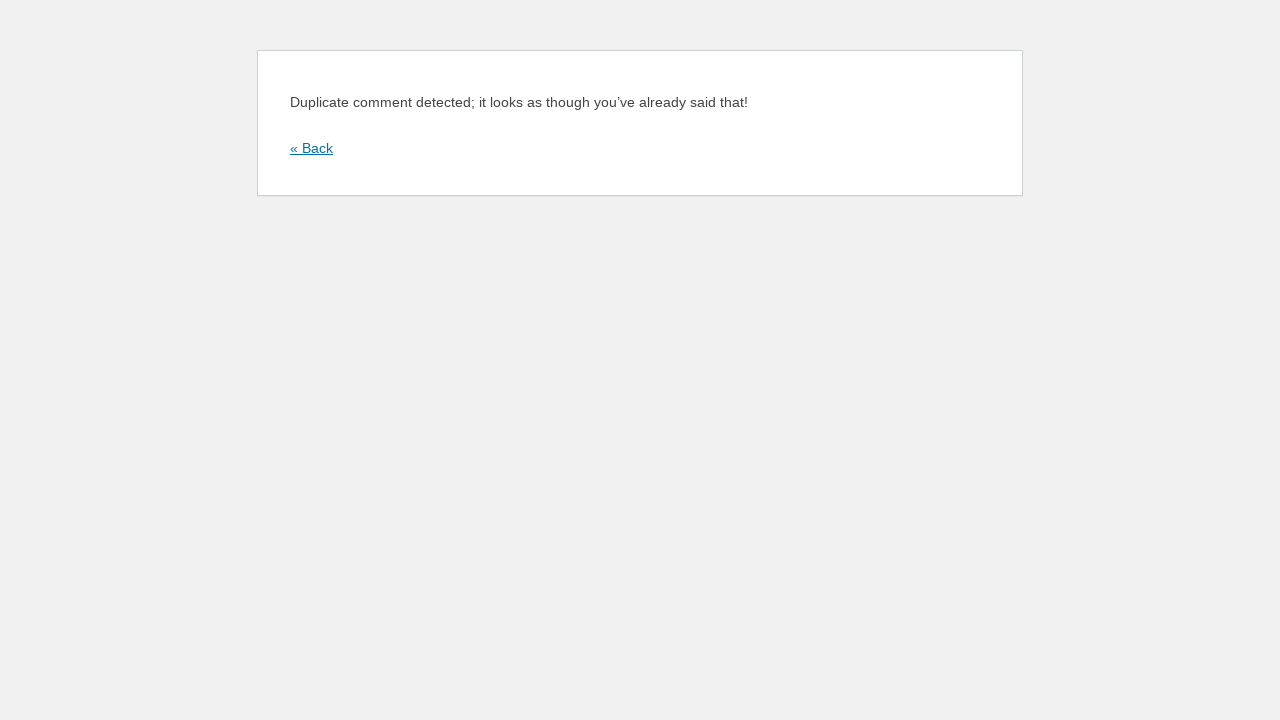